Demonstrates injecting jQuery and jQuery Growl into a page via JavaScript execution, then displays notification messages as visual debugging output.

Starting URL: http://the-internet.herokuapp.com

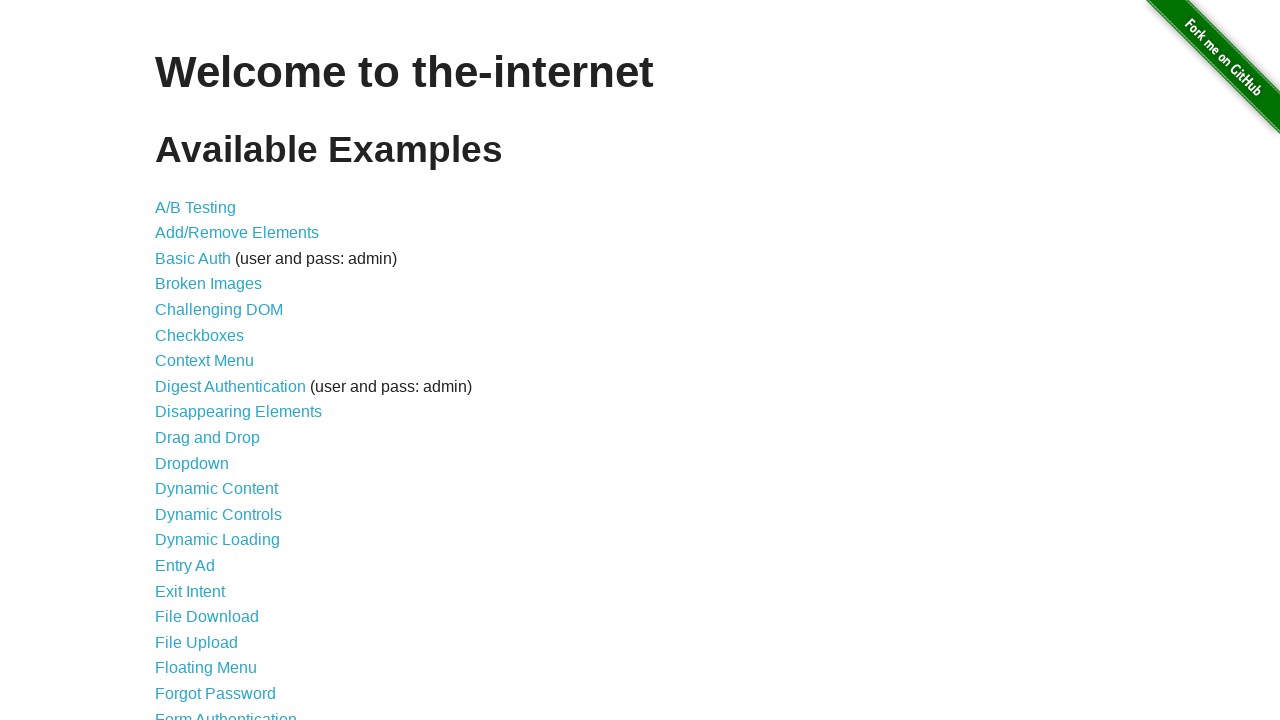

Injected jQuery into the page
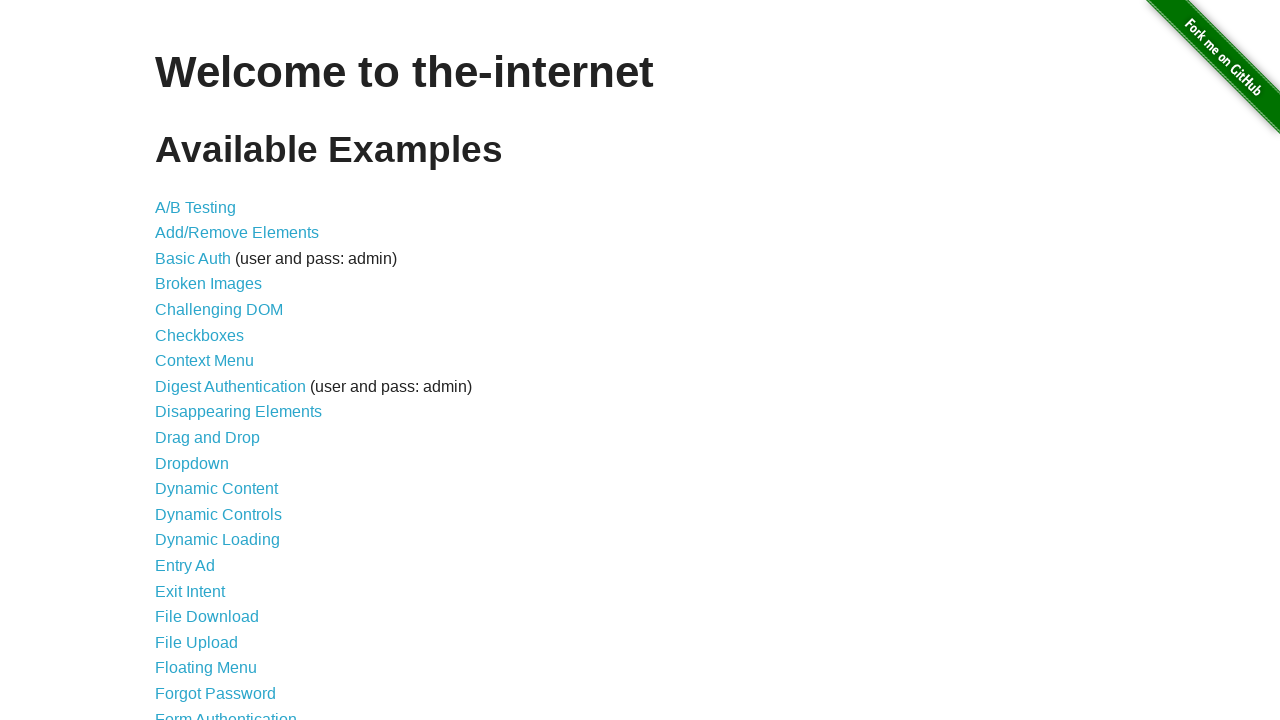

Added jQuery Growl script to the page
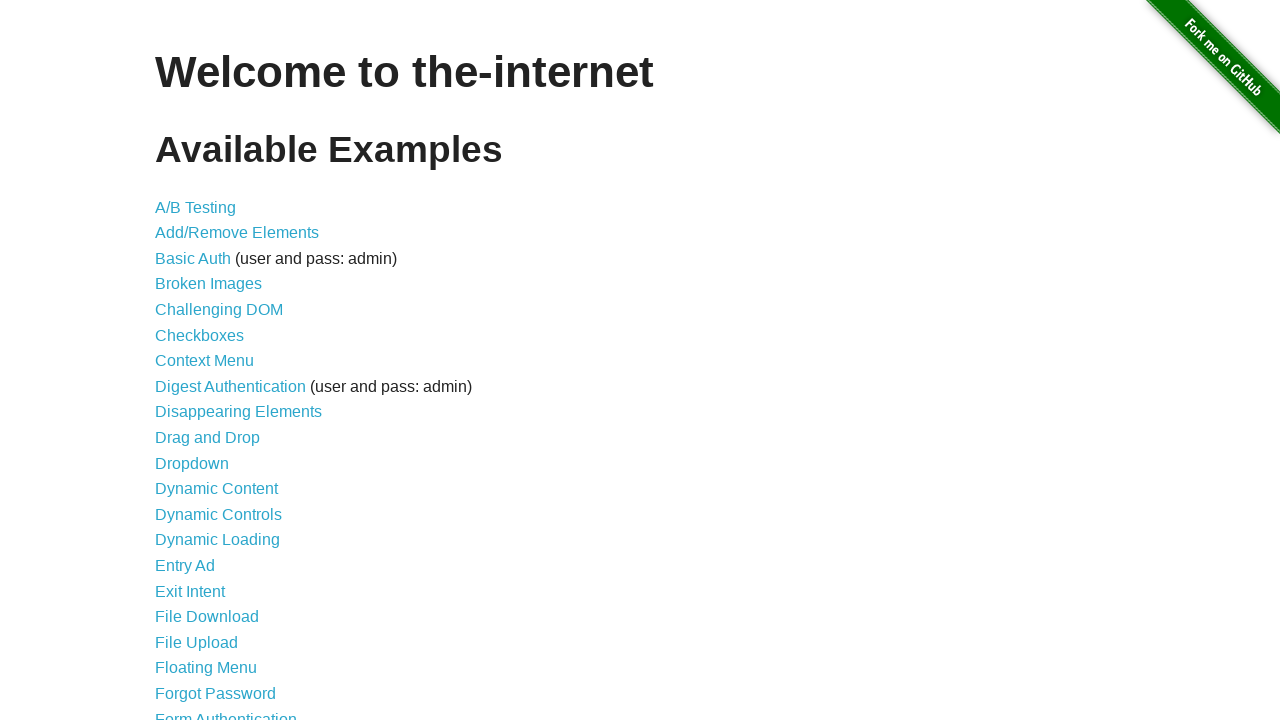

Added jQuery Growl CSS styles to the page
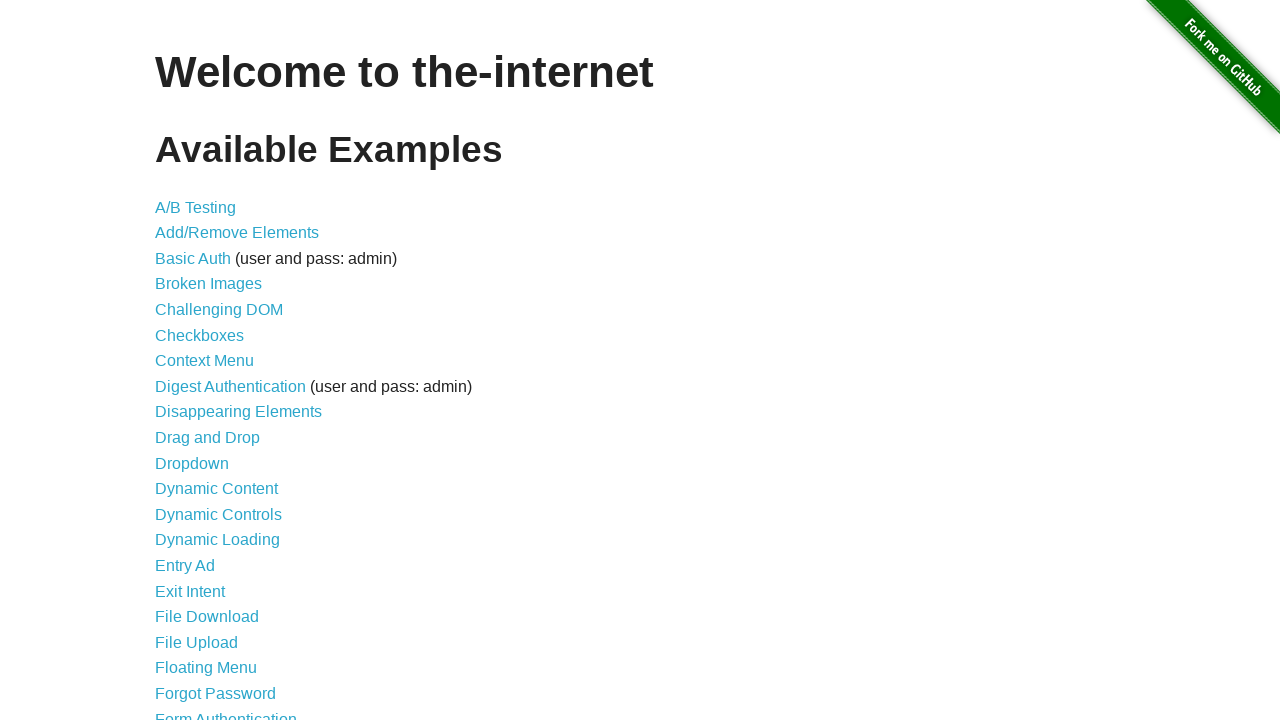

Waited for scripts to load (1000ms)
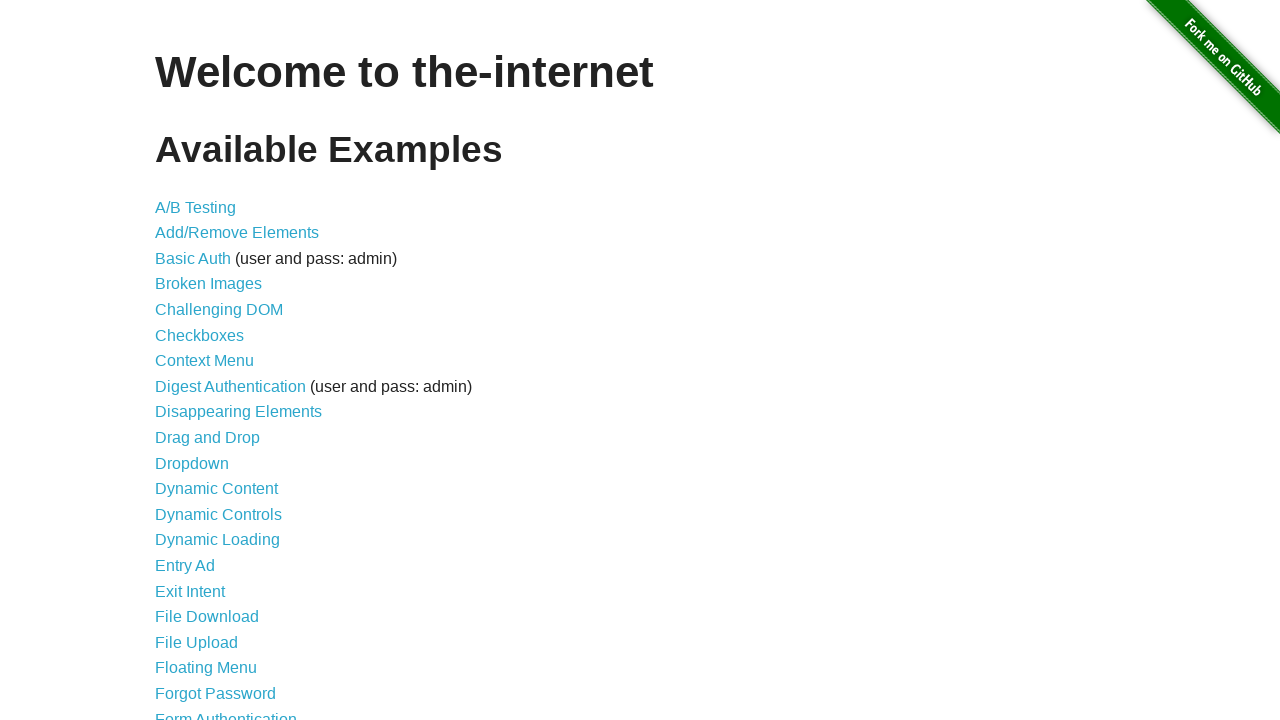

Displayed growl notification: GET /
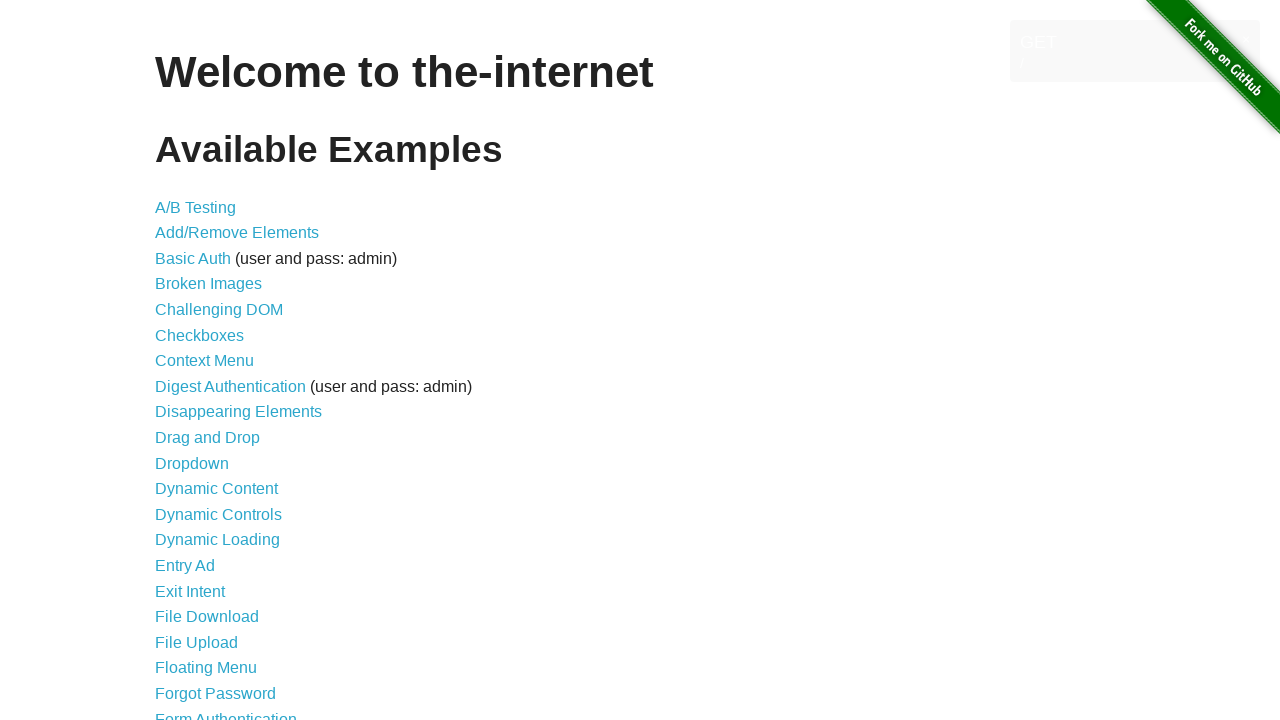

Displayed error growl notification
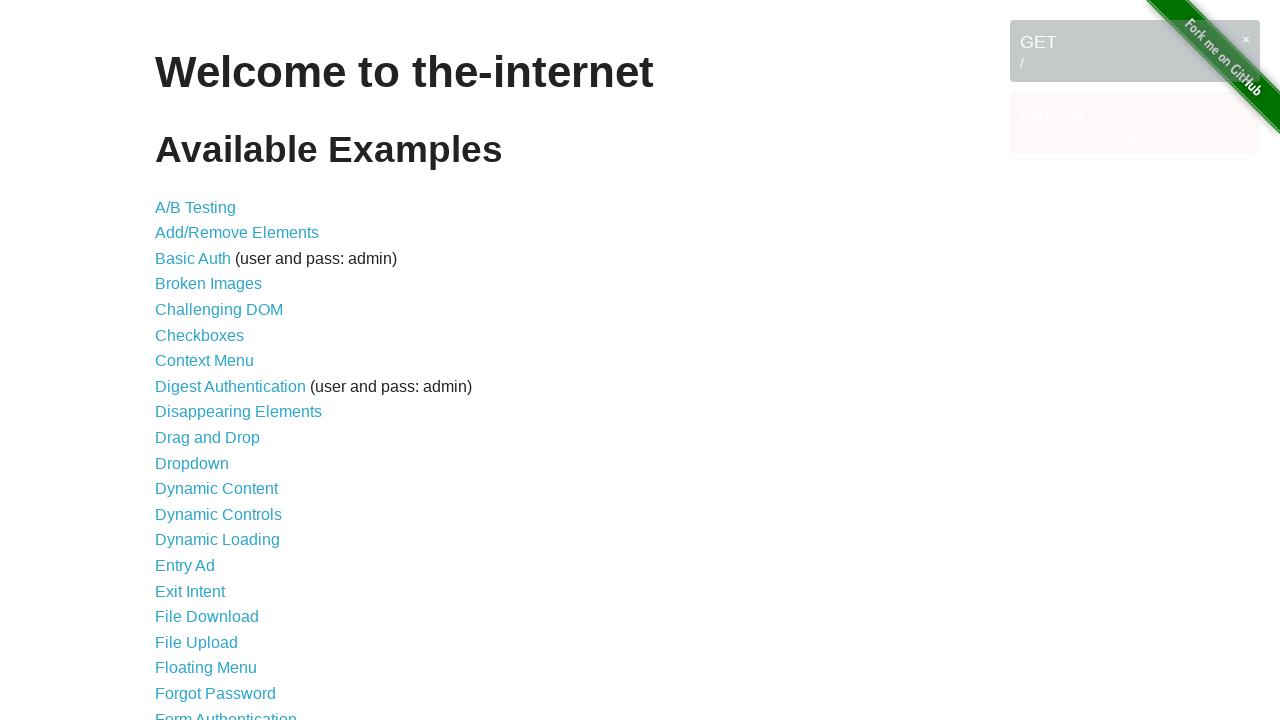

Displayed notice growl notification
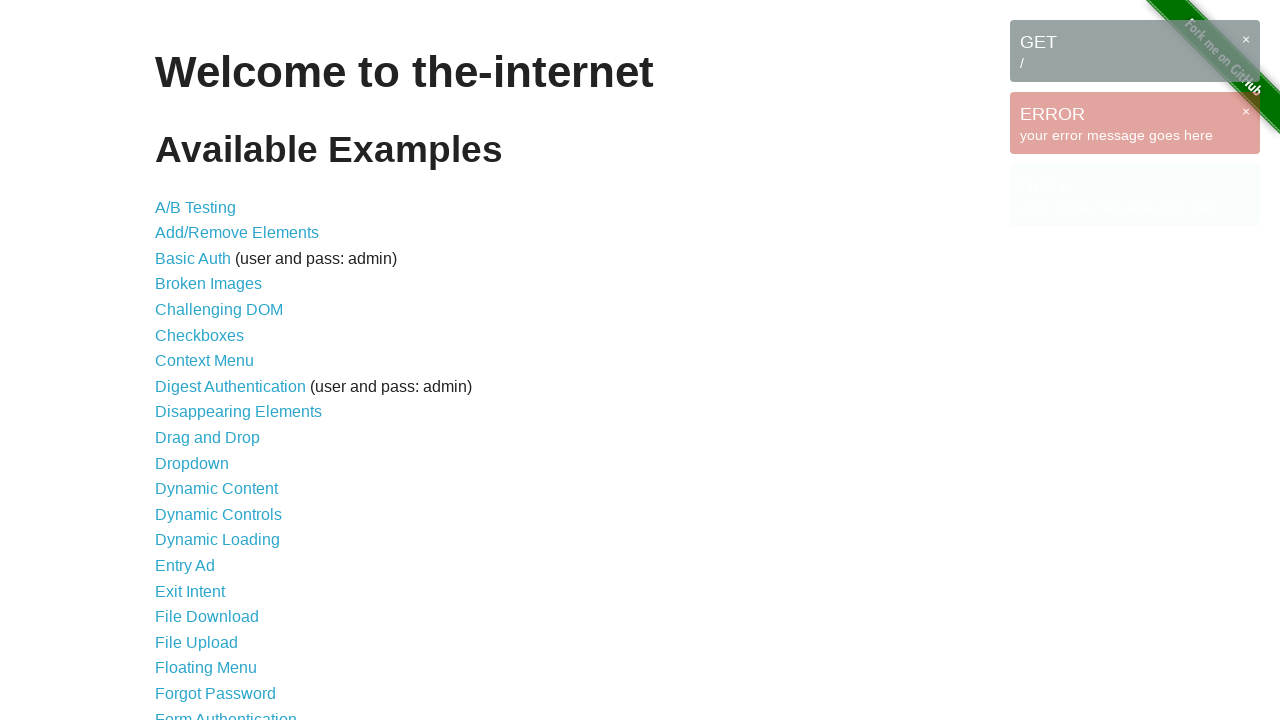

Displayed warning growl notification
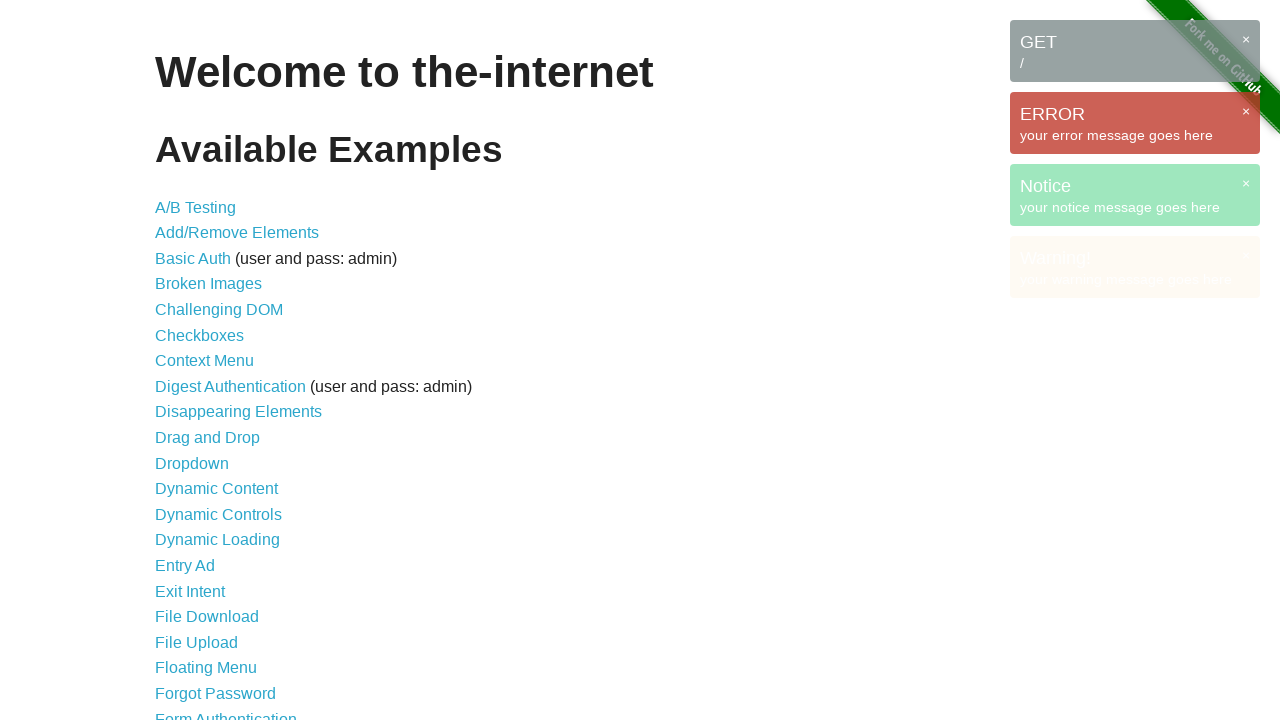

Waited to view notifications (3000ms)
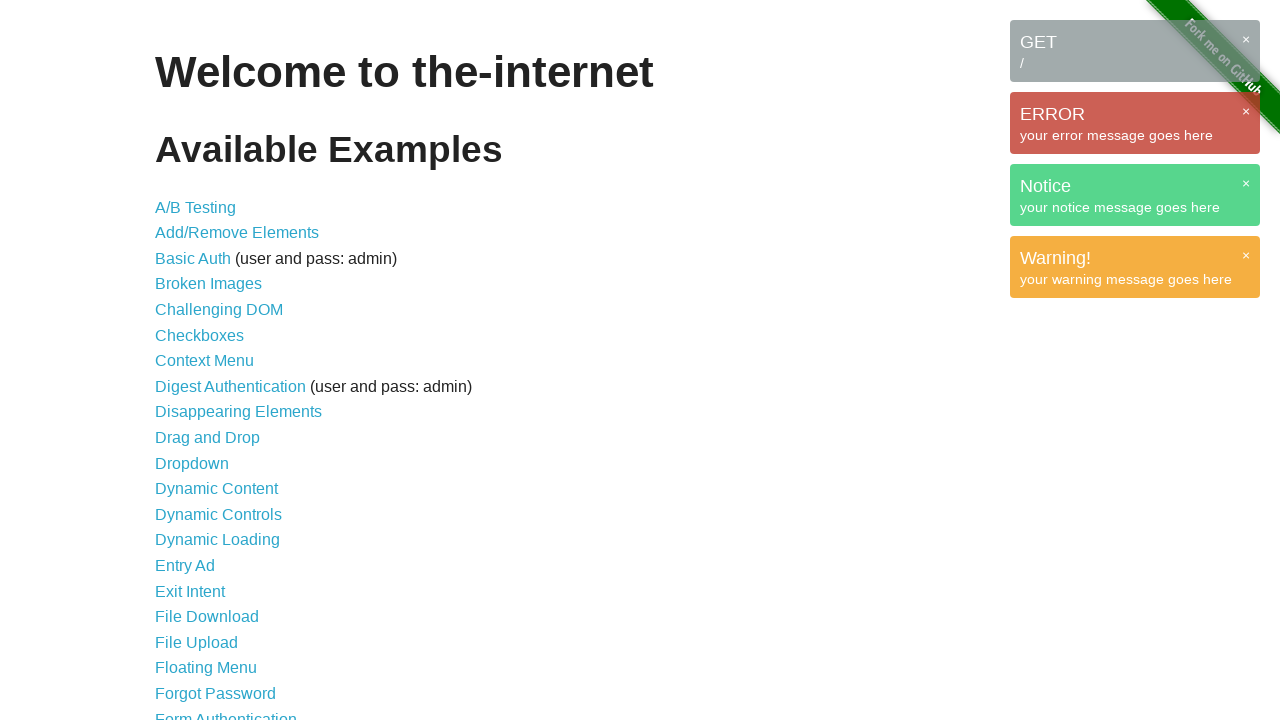

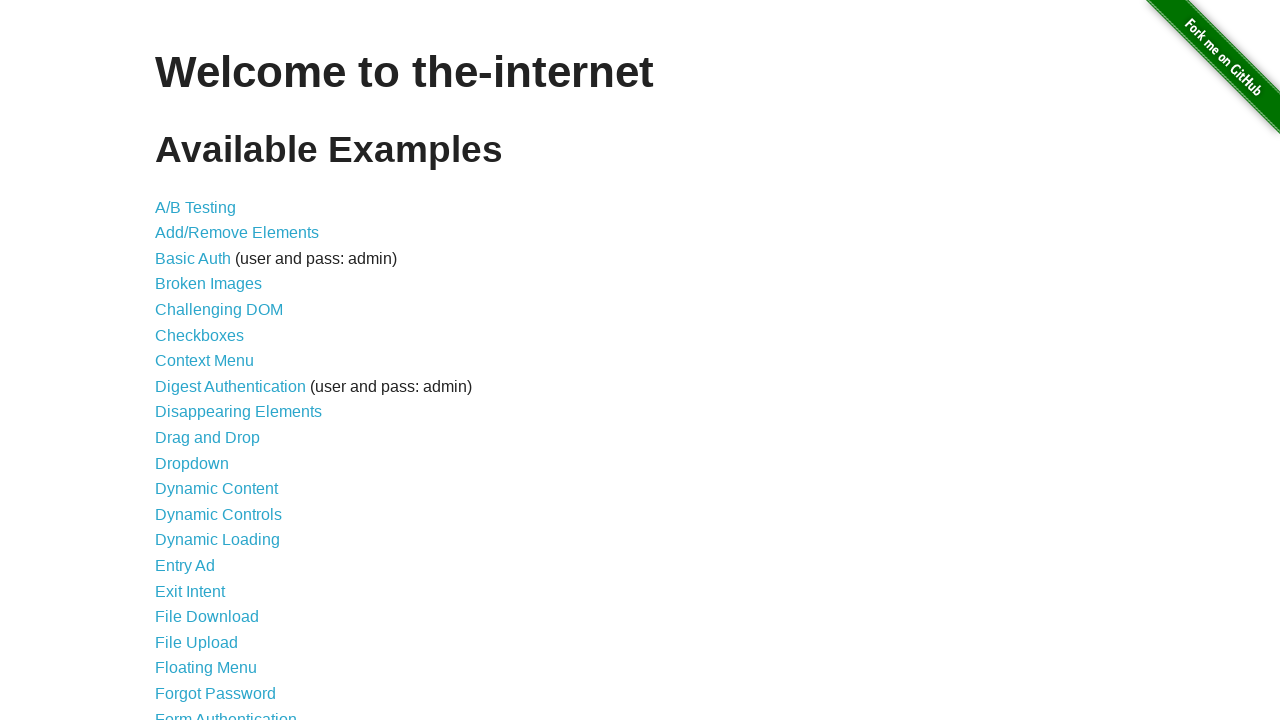